Navigates through Books to Scrape website by clicking on category link and then a specific book to view details

Starting URL: https://books.toscrape.com/

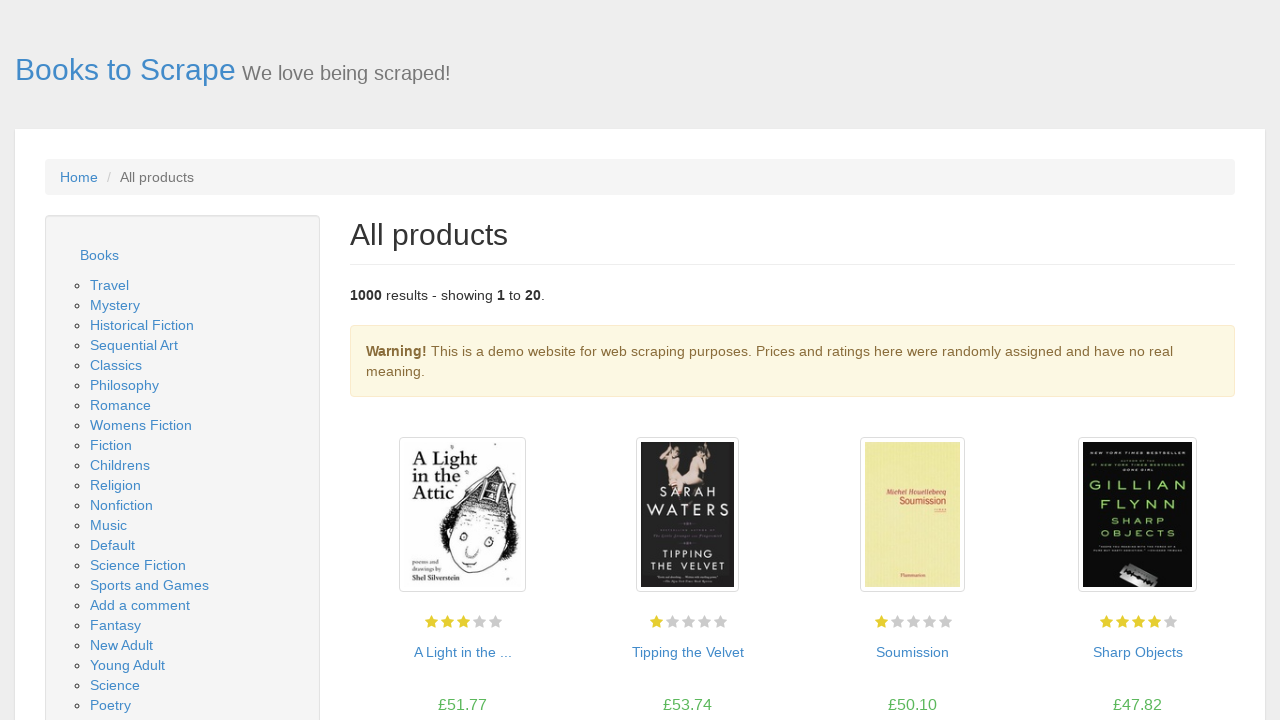

Clicked on Music category link in sidebar at (108, 525) on xpath=//*[@id="default"]/div/div/div/aside/div[2]/ul/li/ul/li[13]/a
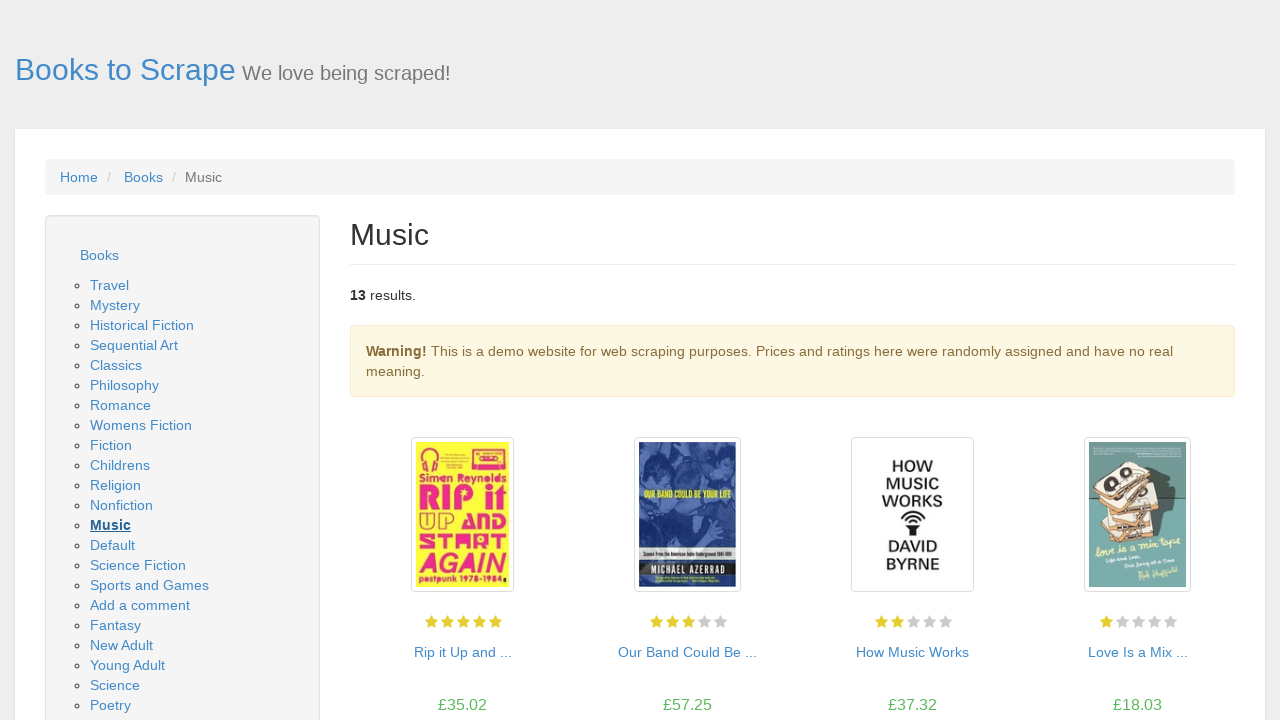

Scrolled down to view more books
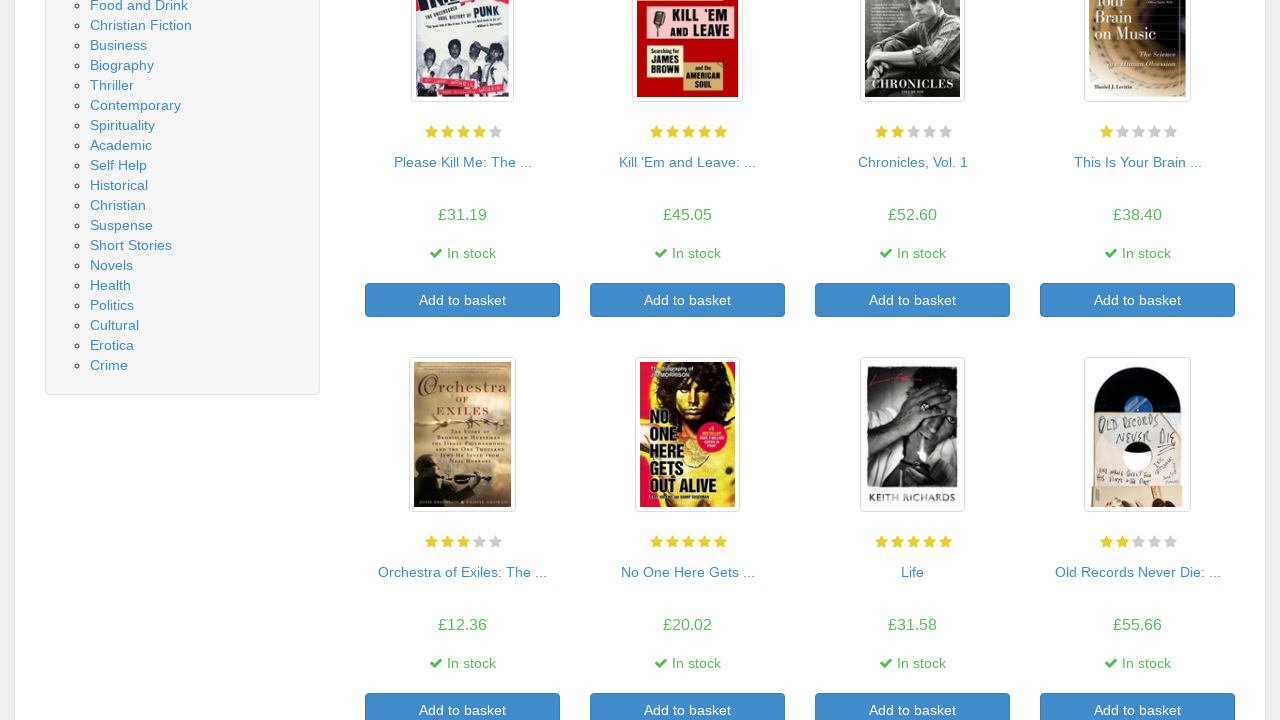

Clicked on the 7th book in the list to view details at (912, 162) on xpath=//*[@id="default"]/div/div/div/div/section/div[2]/ol/li[7]/article/h3/a
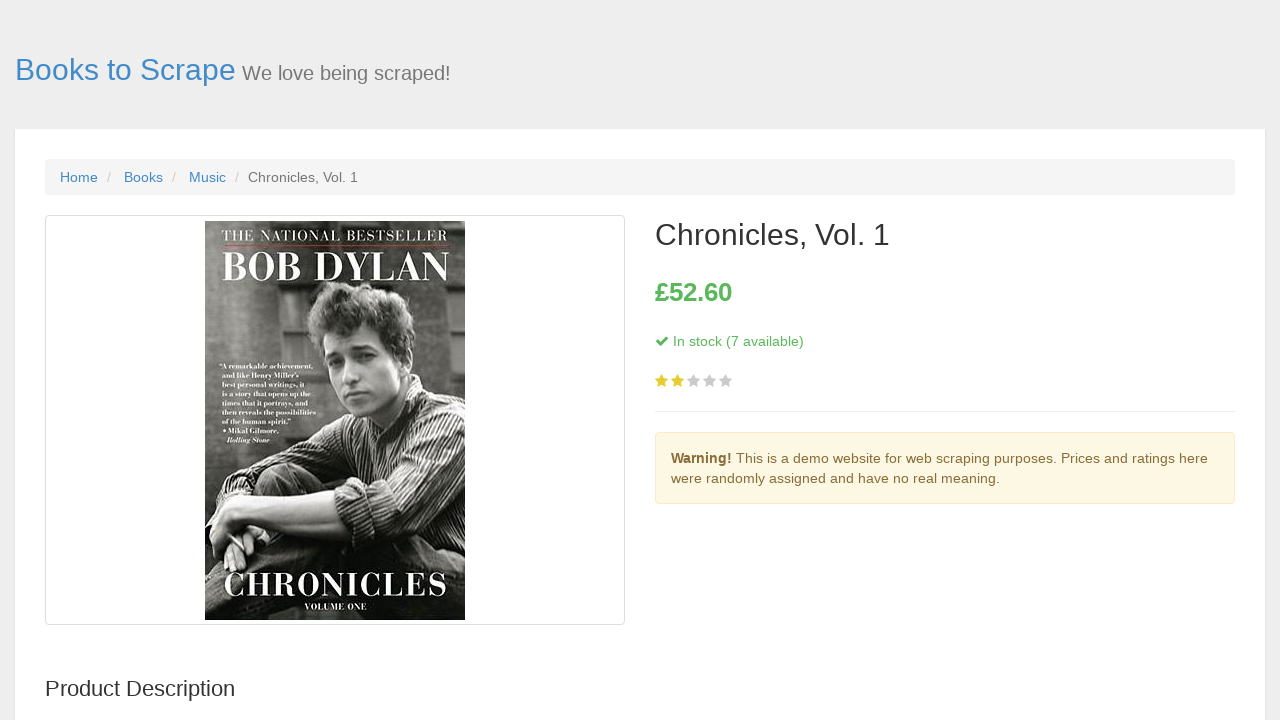

Book details page loaded successfully
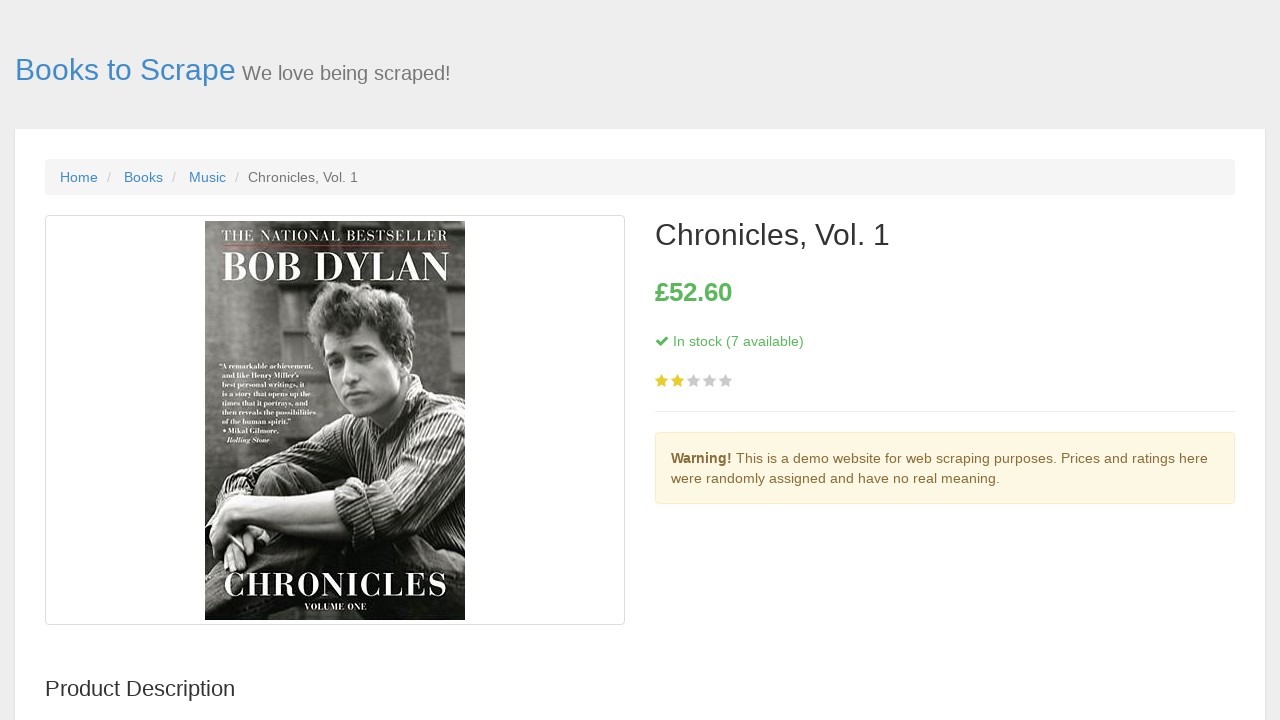

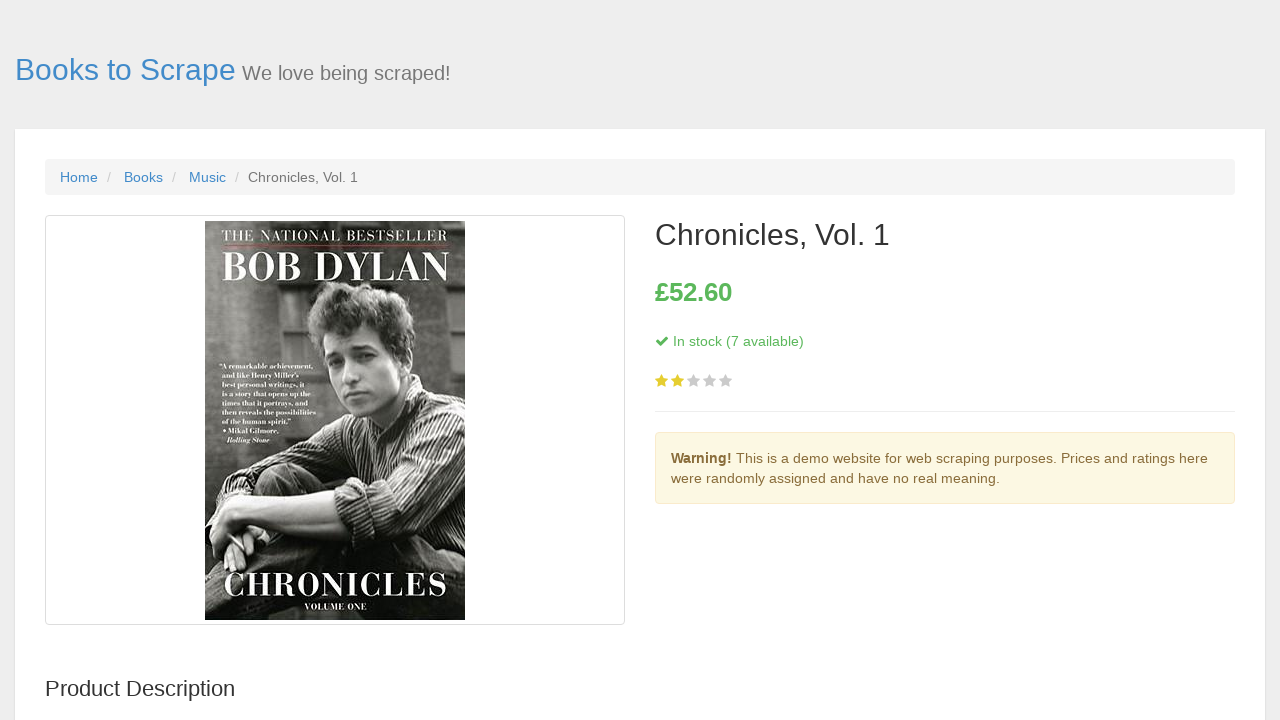